Tests a practice form submission by filling email and password fields, checking a checkbox, and submitting the form, then verifying a success message appears.

Starting URL: https://rahulshettyacademy.com/angularpractice/

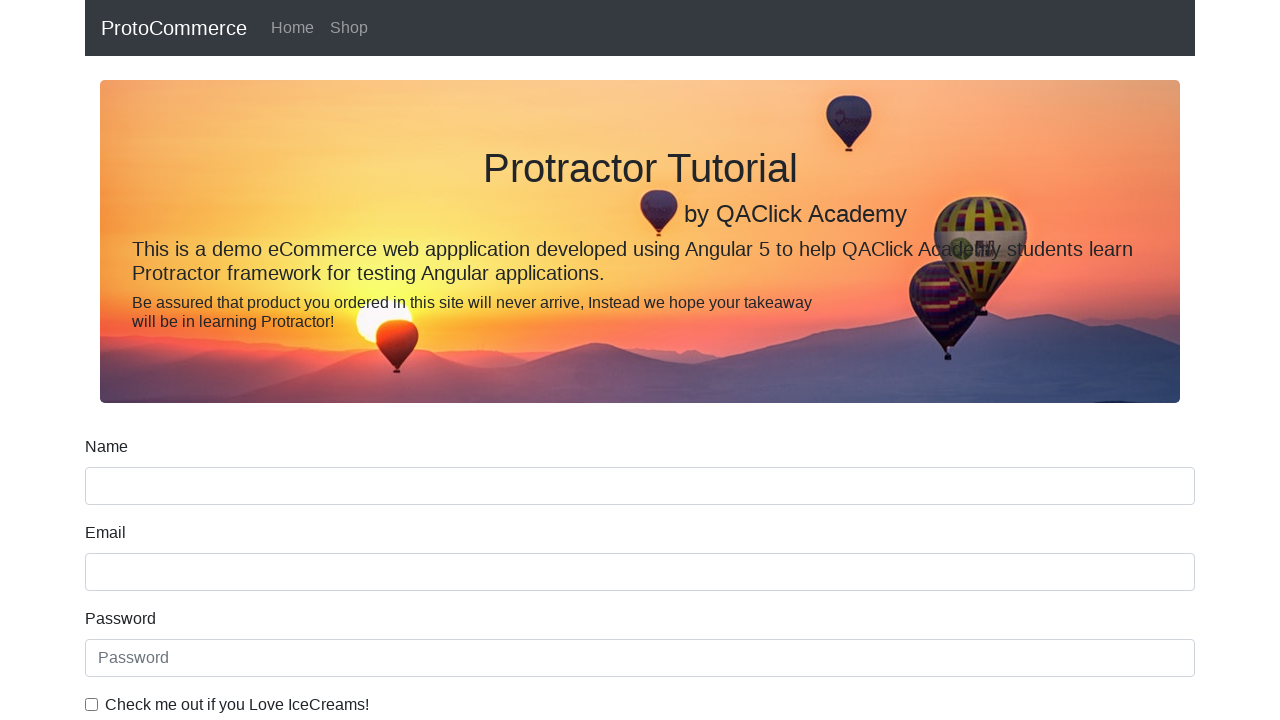

Filled email field with 'wahida55@gmail.com' on input[name='email']
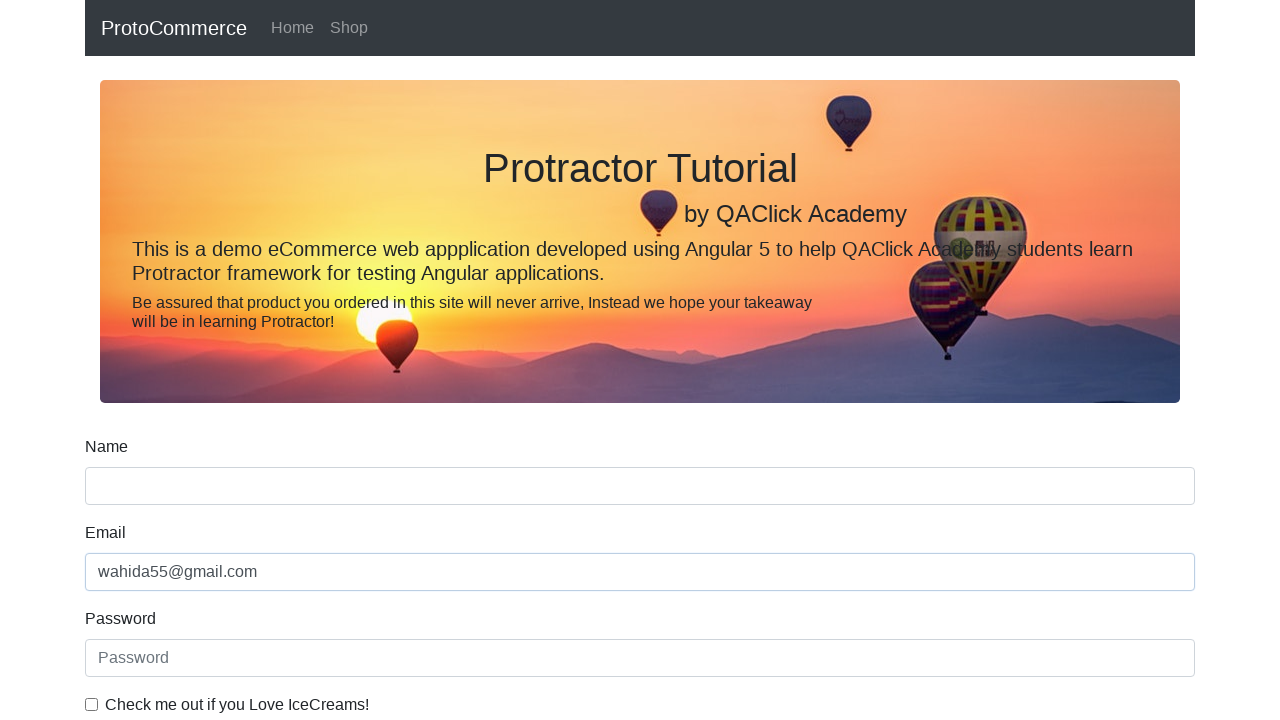

Filled password field with '12345' on #exampleInputPassword1
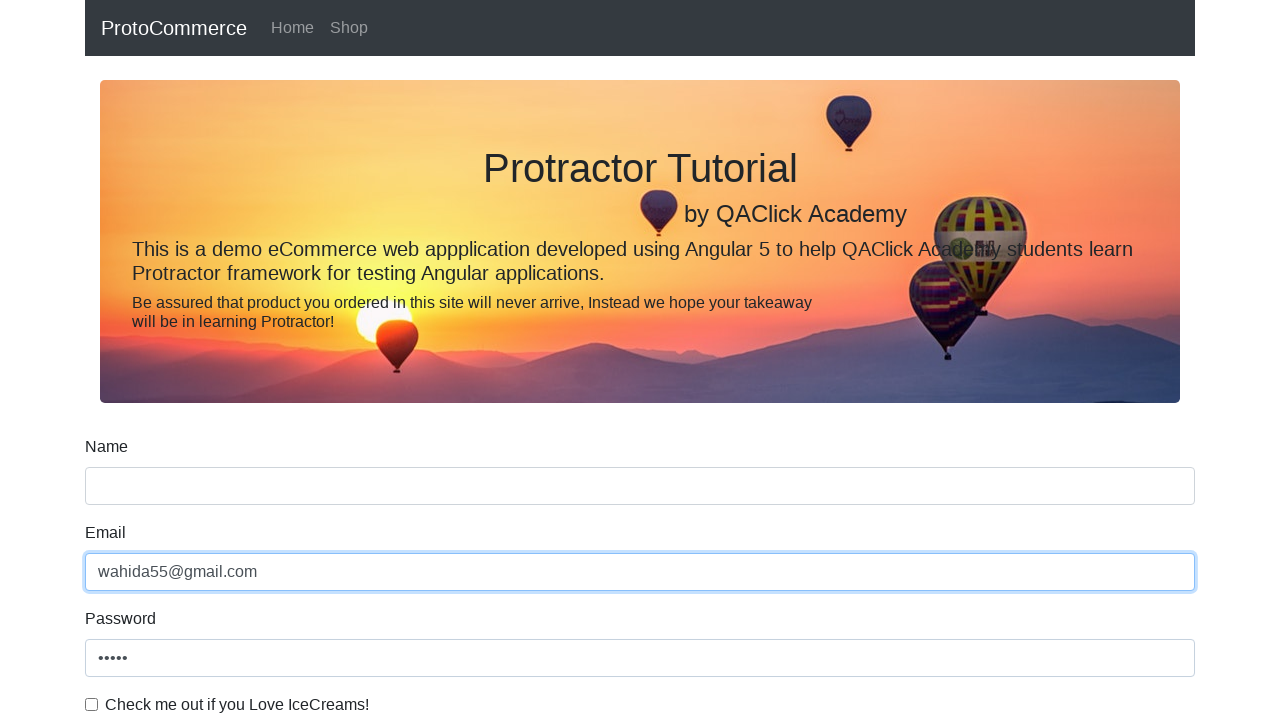

Clicked the form checkbox at (92, 704) on .form-check-input
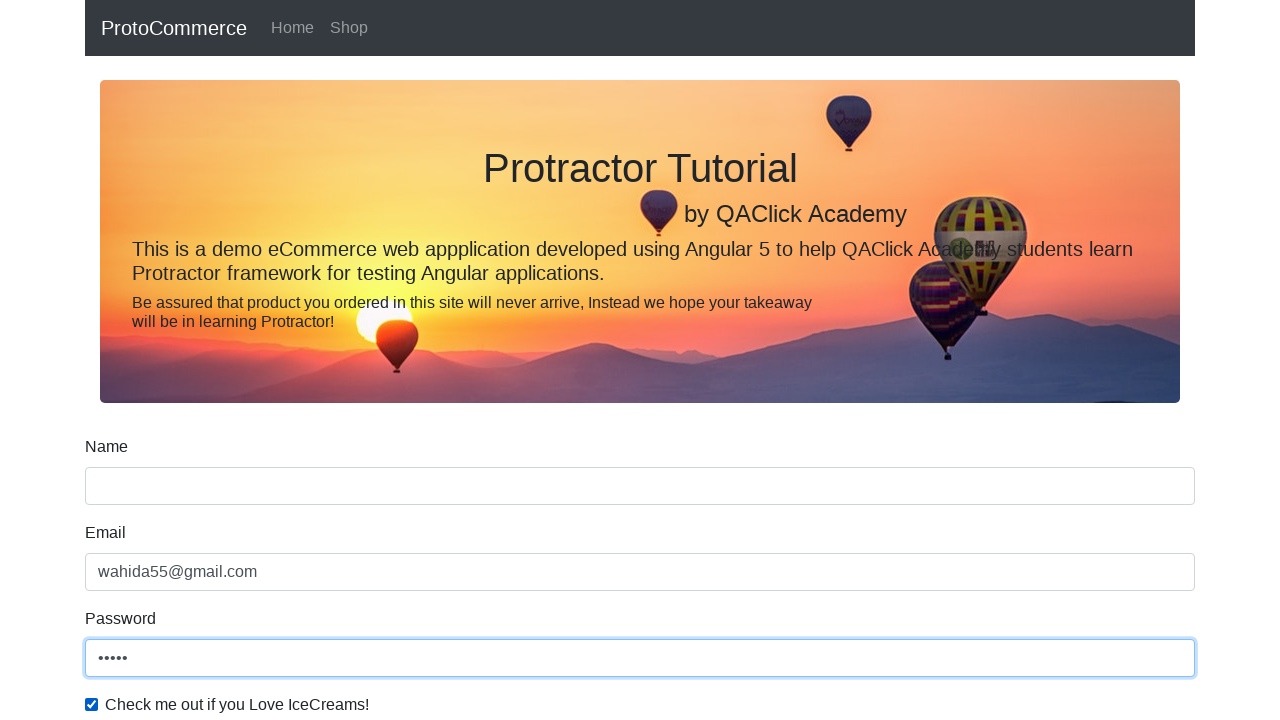

Clicked the submit button at (123, 491) on input[type='submit']
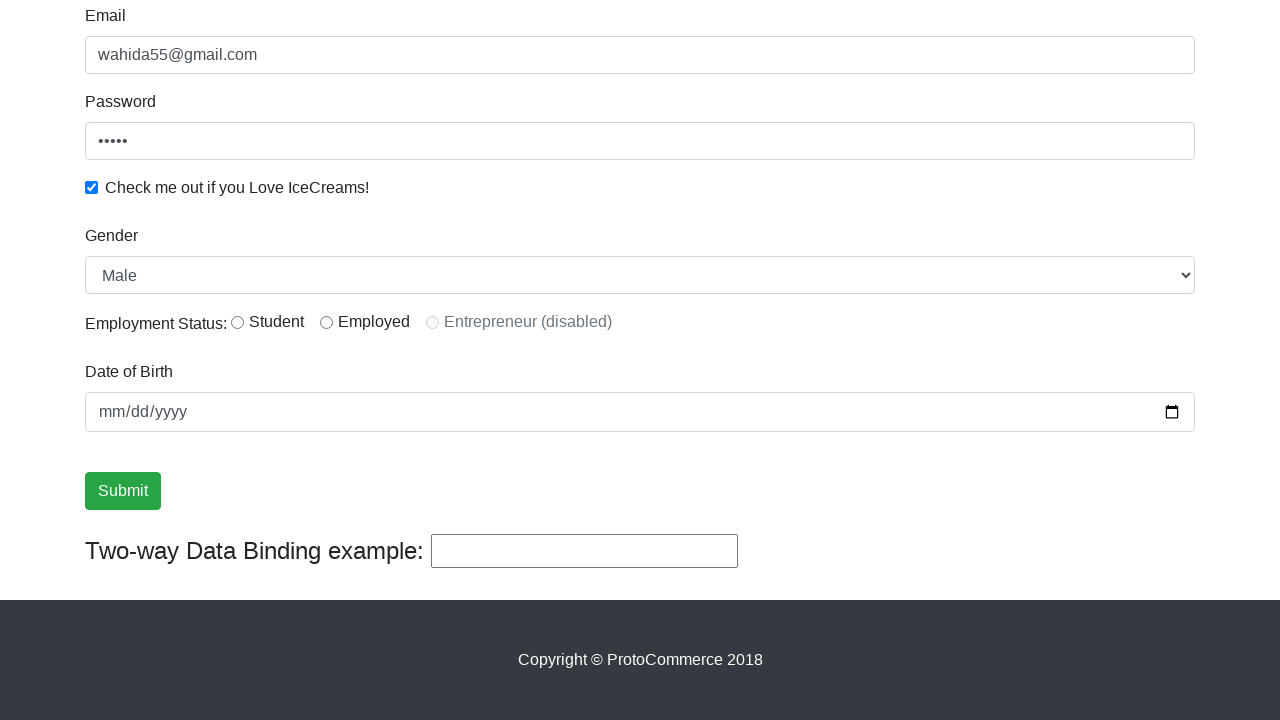

Success alert message appeared
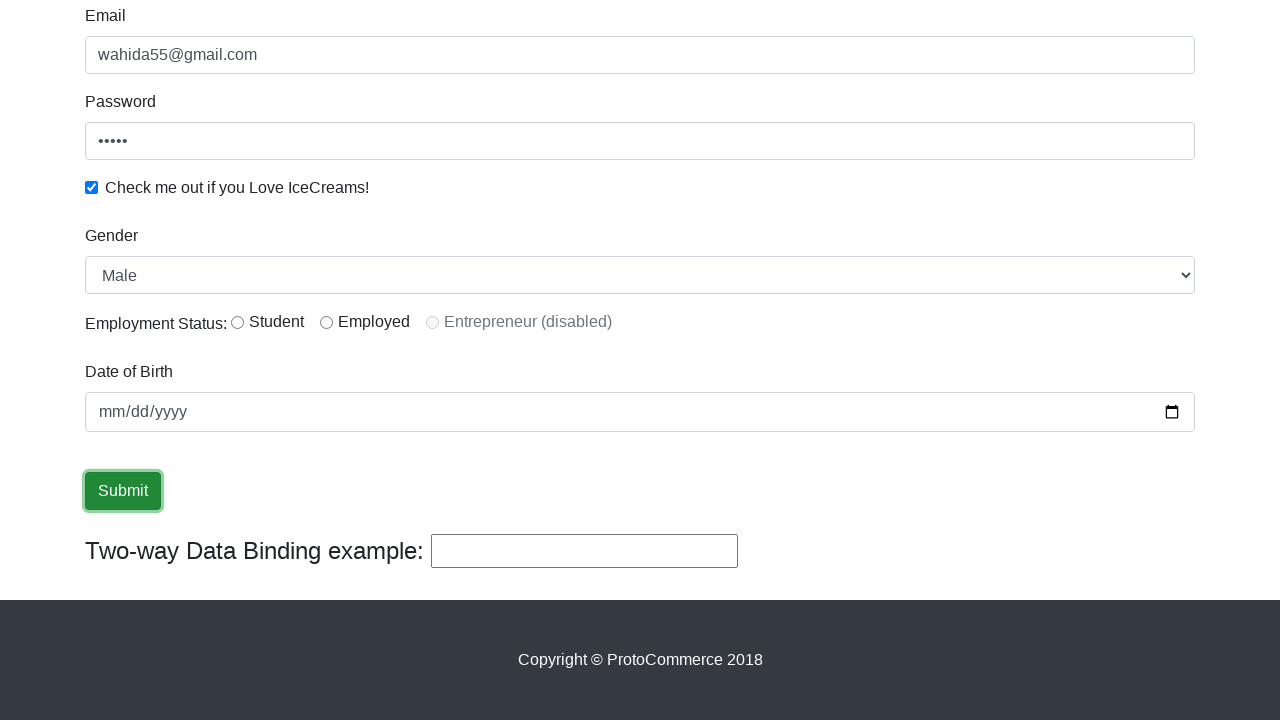

Verified success message contains 'success' text
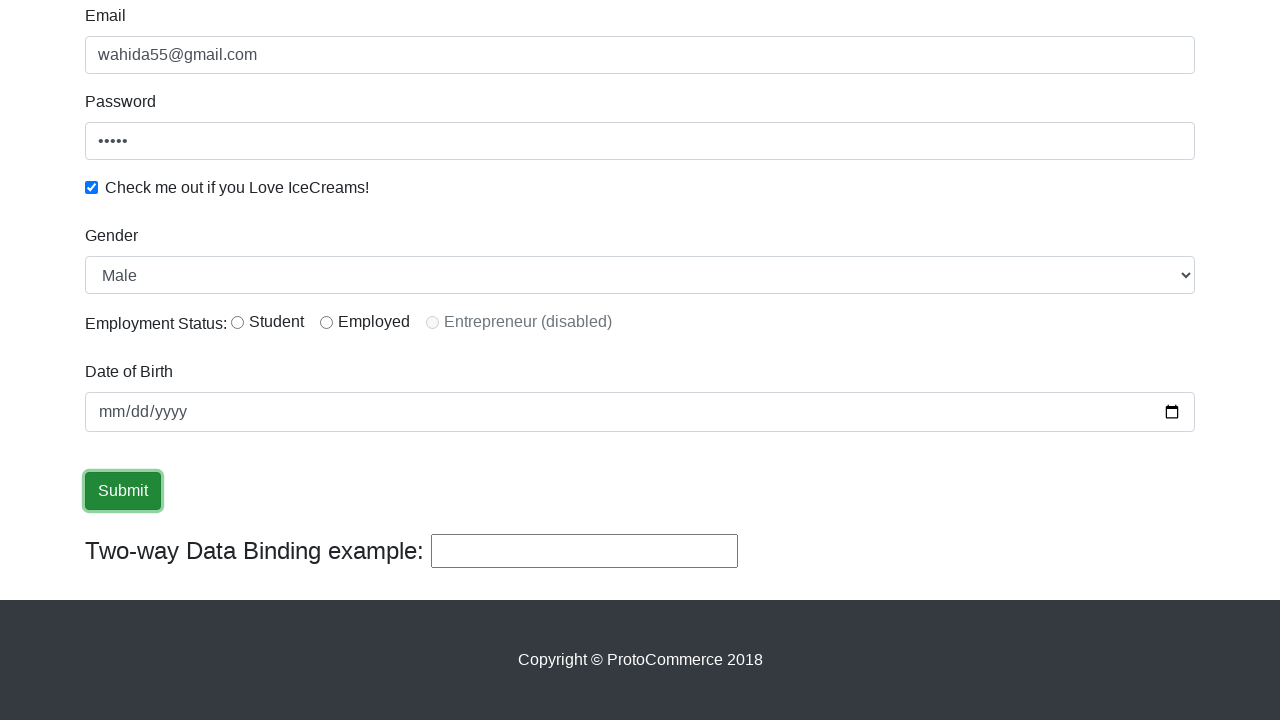

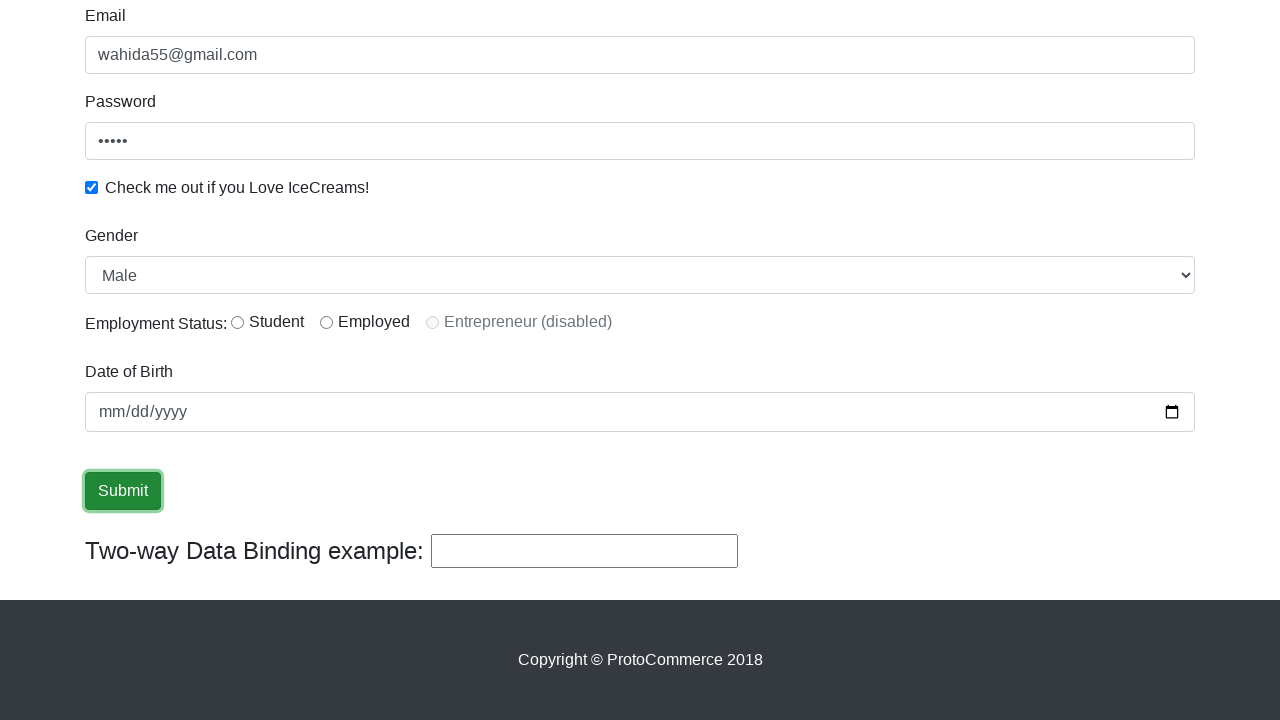